Tests handling of multi-select and single-select dropdown listboxes by selecting multiple options from a car list, deselecting one option, and selecting an option from another dropdown

Starting URL: https://omayo.blogspot.com/

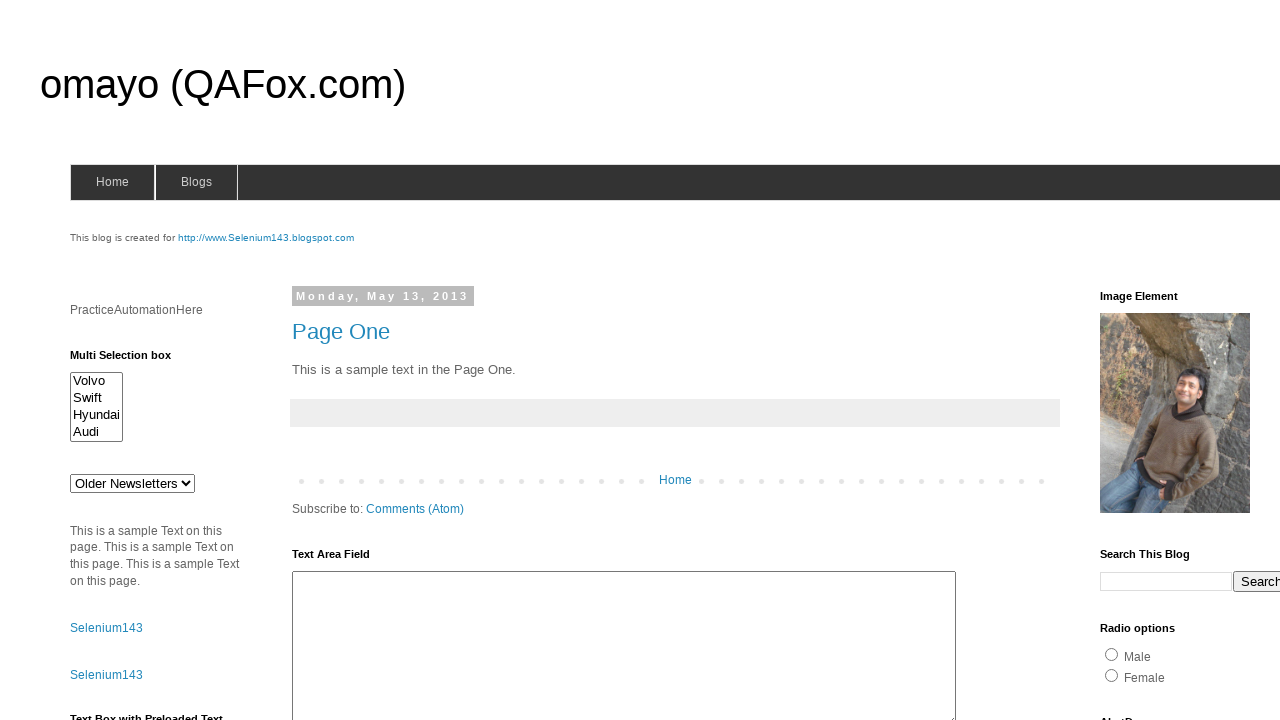

Selected Audi (index 1) from multi-select listbox on #multiselect1
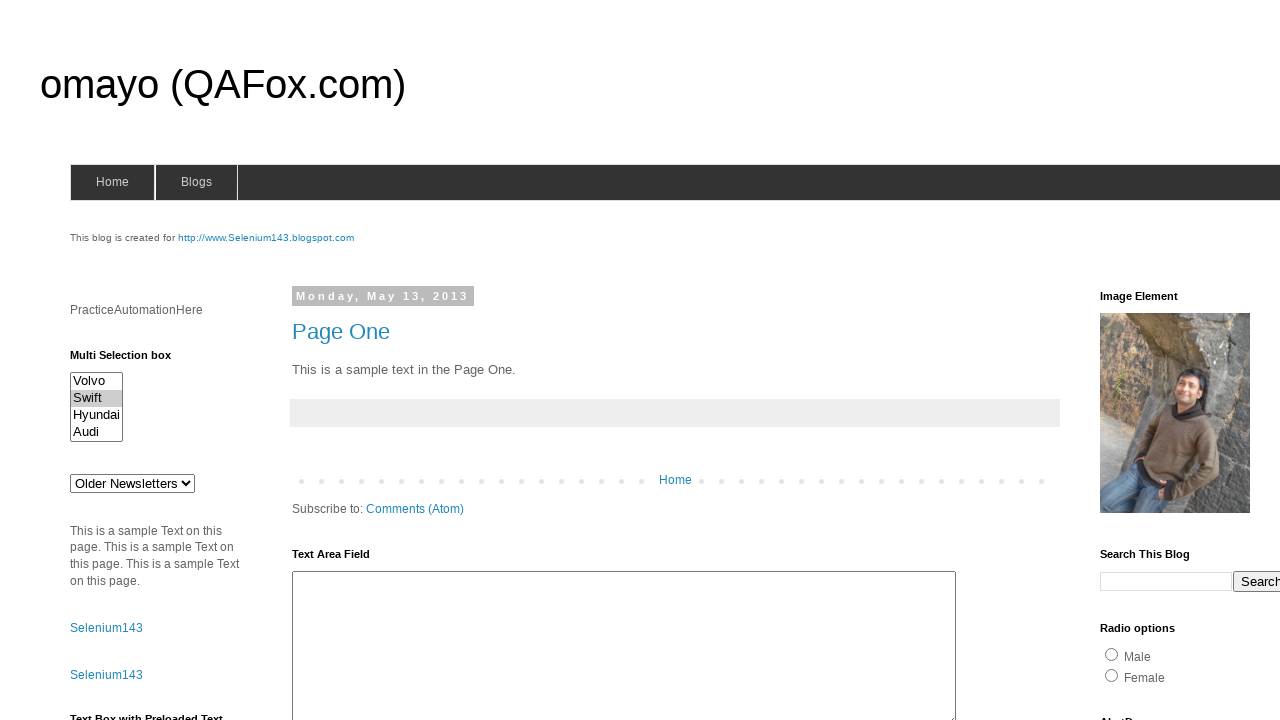

Selected Swift (index 3) from multi-select listbox on #multiselect1
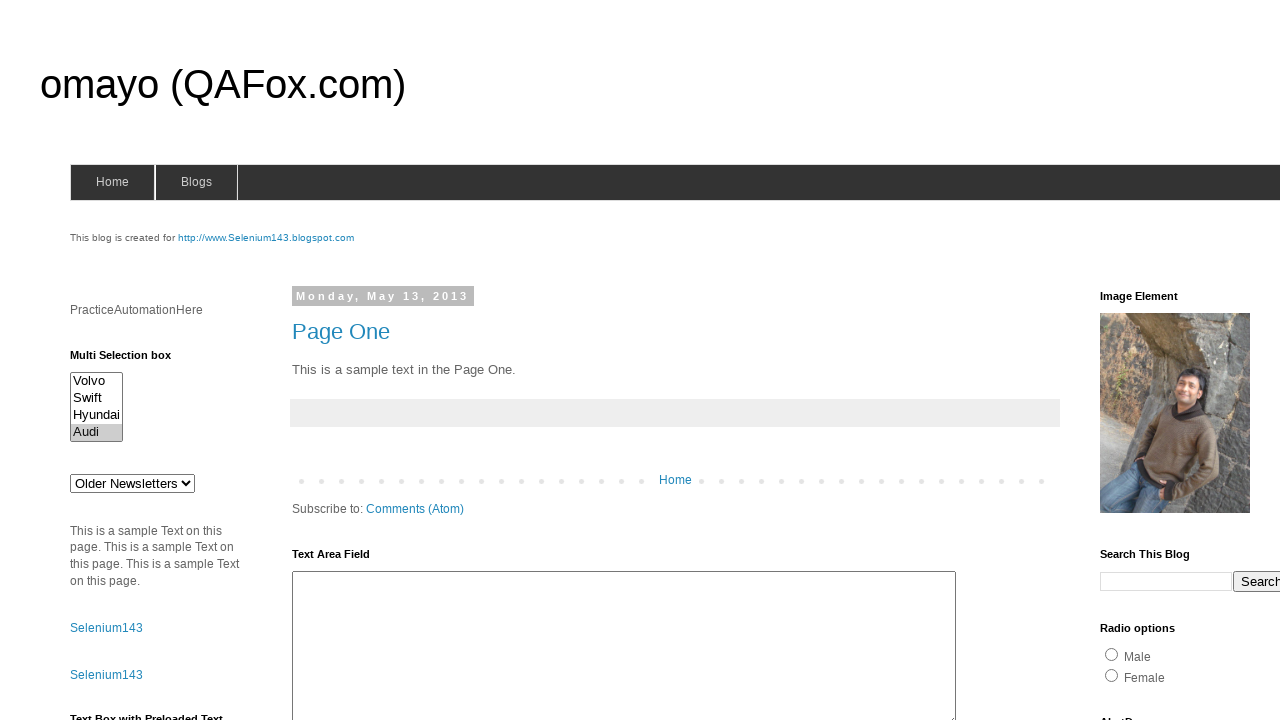

Deselected Swift from multi-select listbox
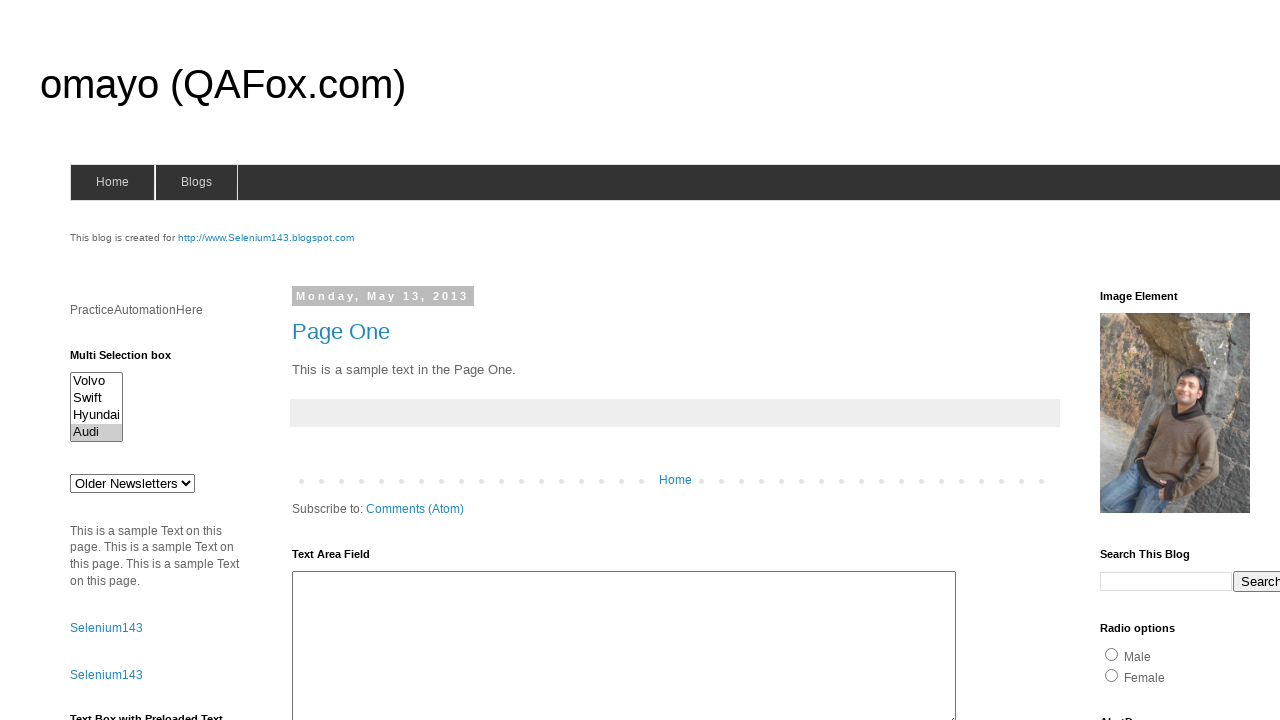

Selected 'doc 2' from single-select dropdown on #drop1
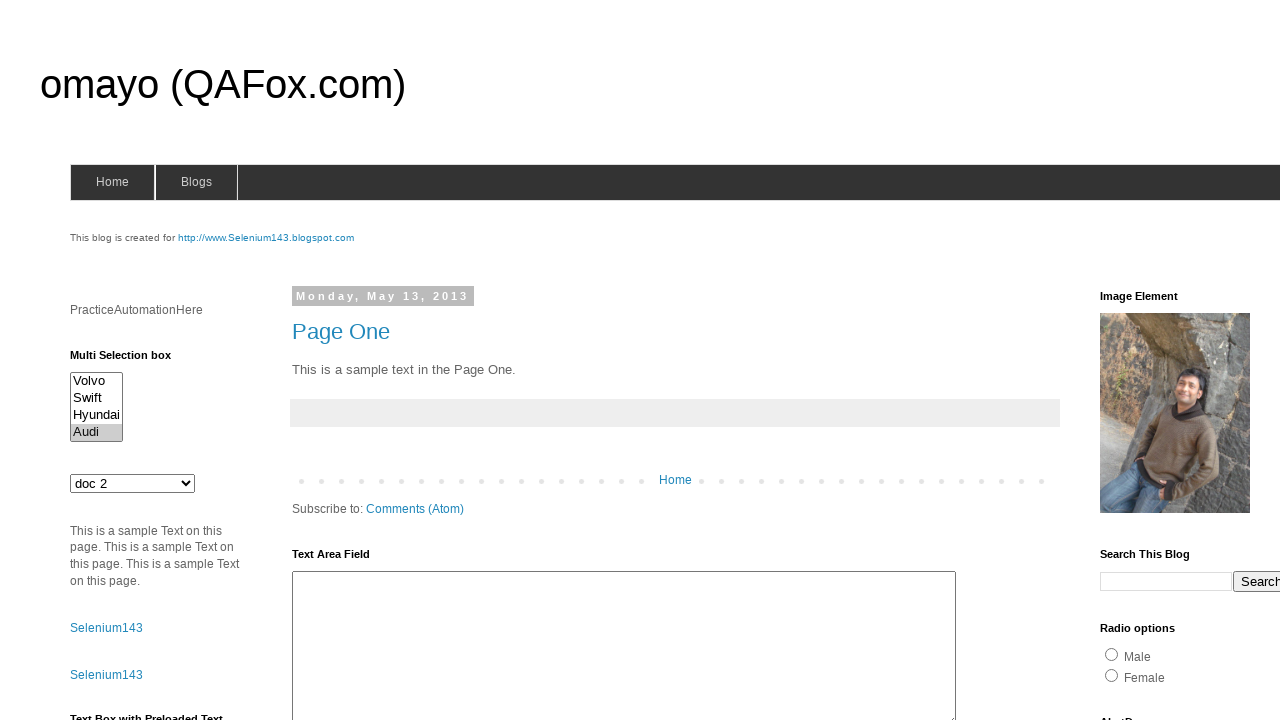

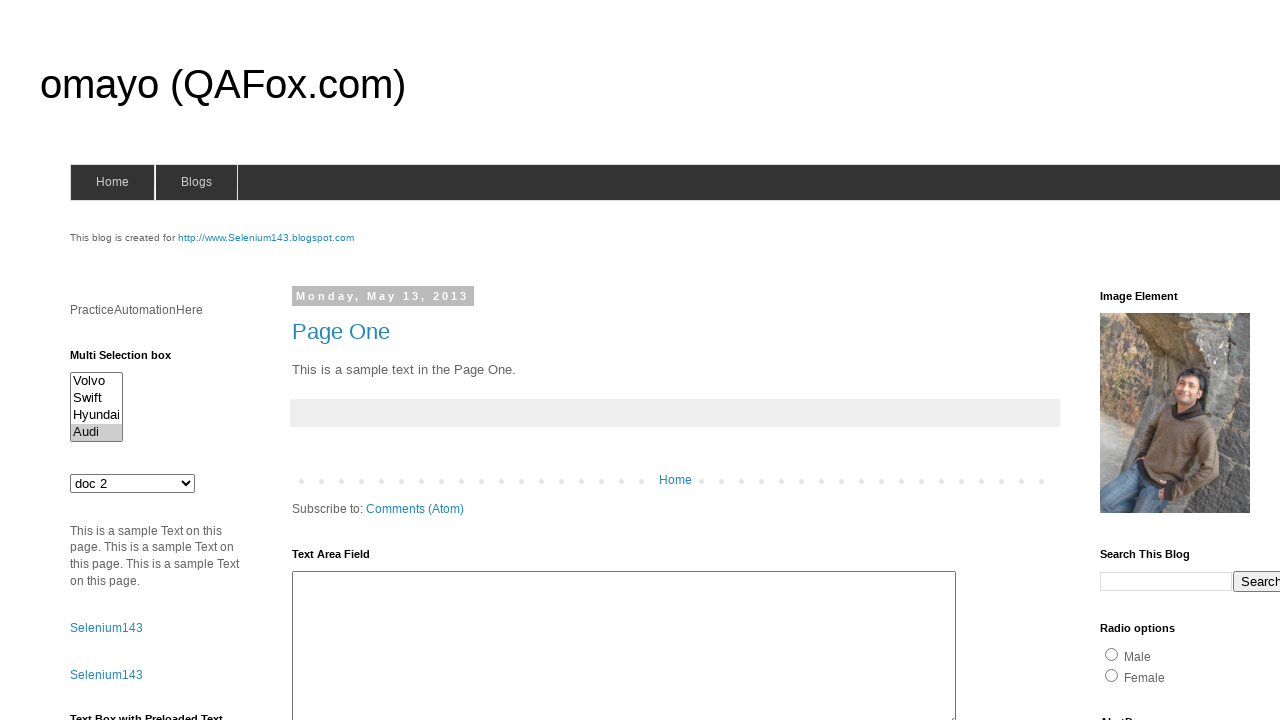